Tests locating elements on a page by finding a central field, central button, and verifying related elements (buttons above/below, text spans to the left/right) can be located and accessed.

Starting URL: https://seleniumjavalocators.neocities.org/selenium_test_pages/relative_paths/relative_paths

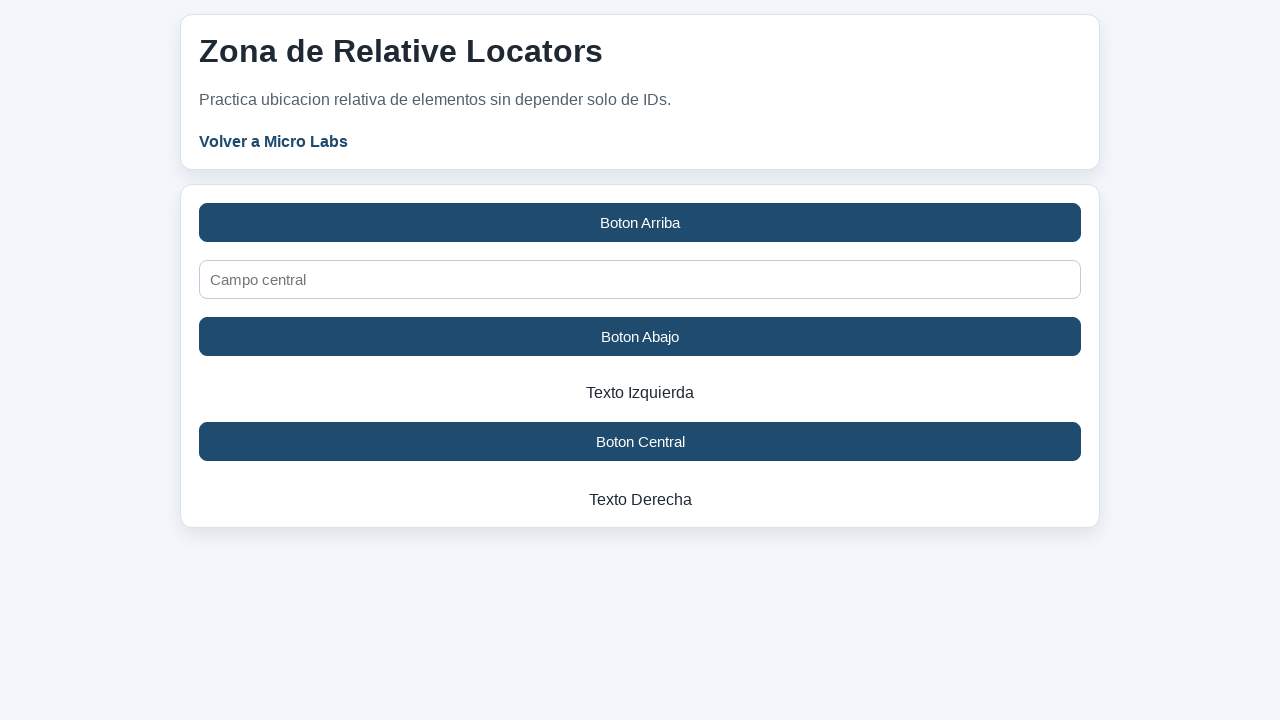

Central field (#campo-centro) is now visible
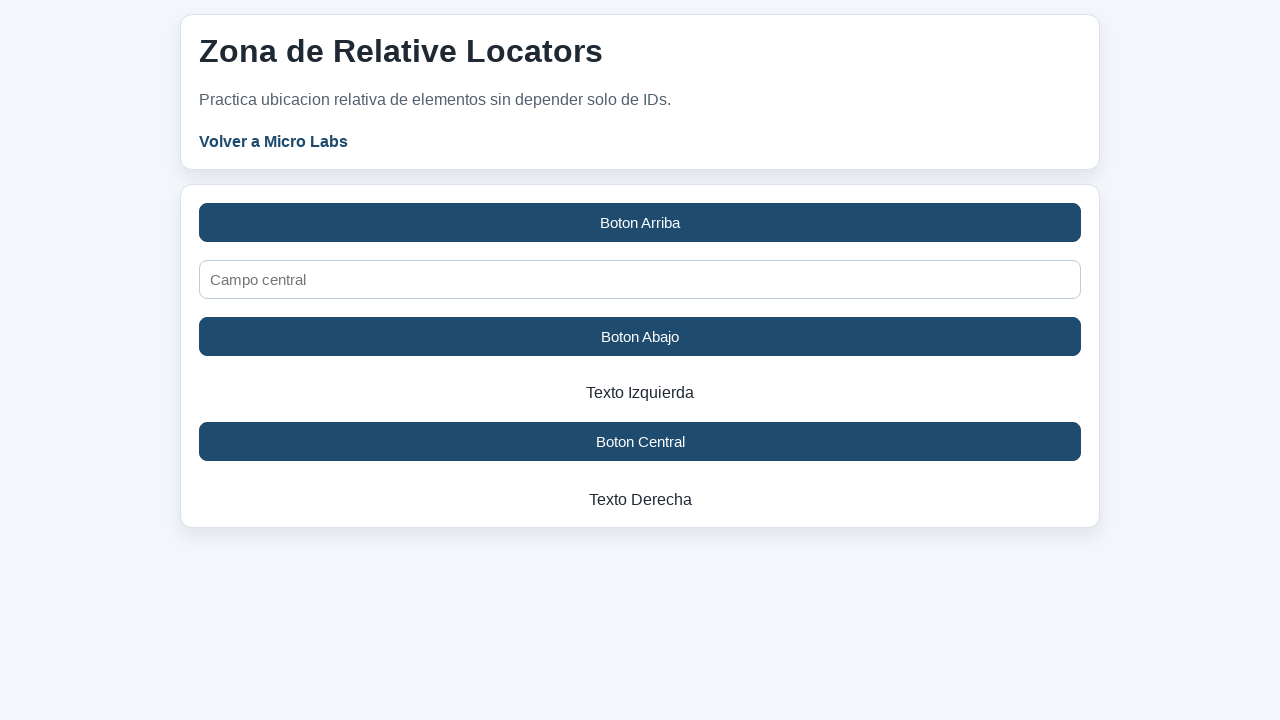

Central button (#boton-central) is now visible
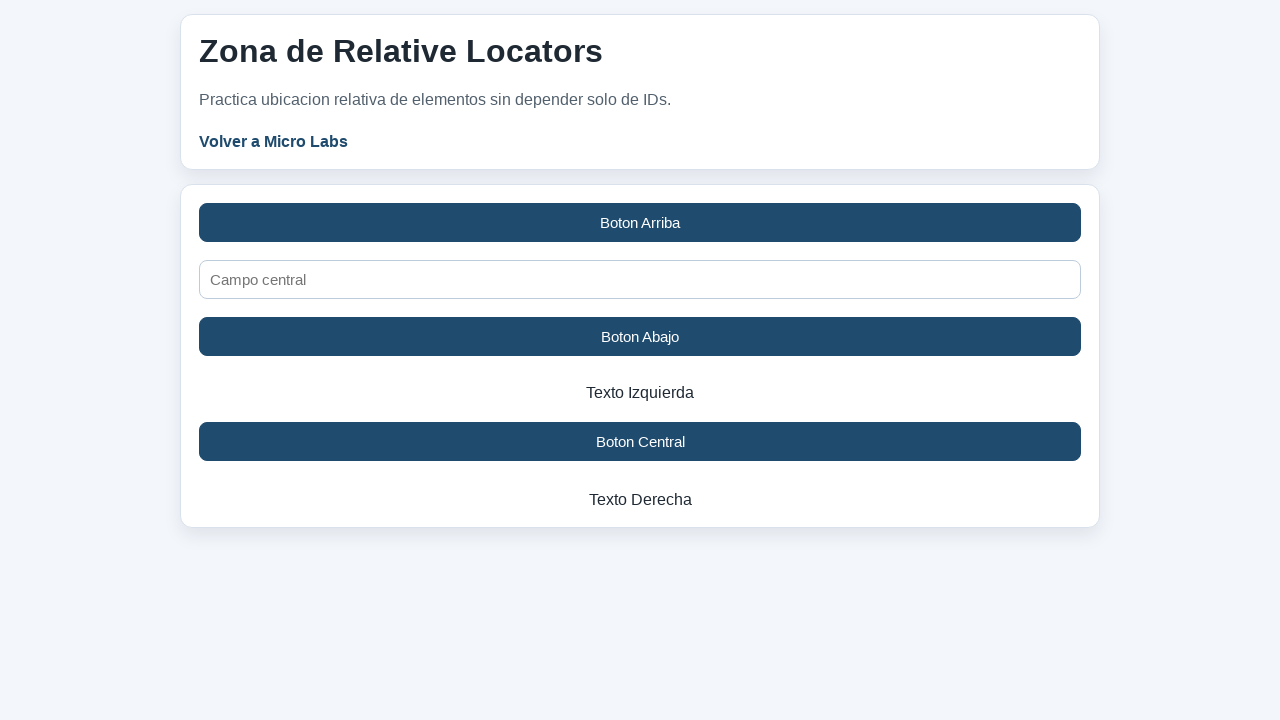

First button on the page is visible
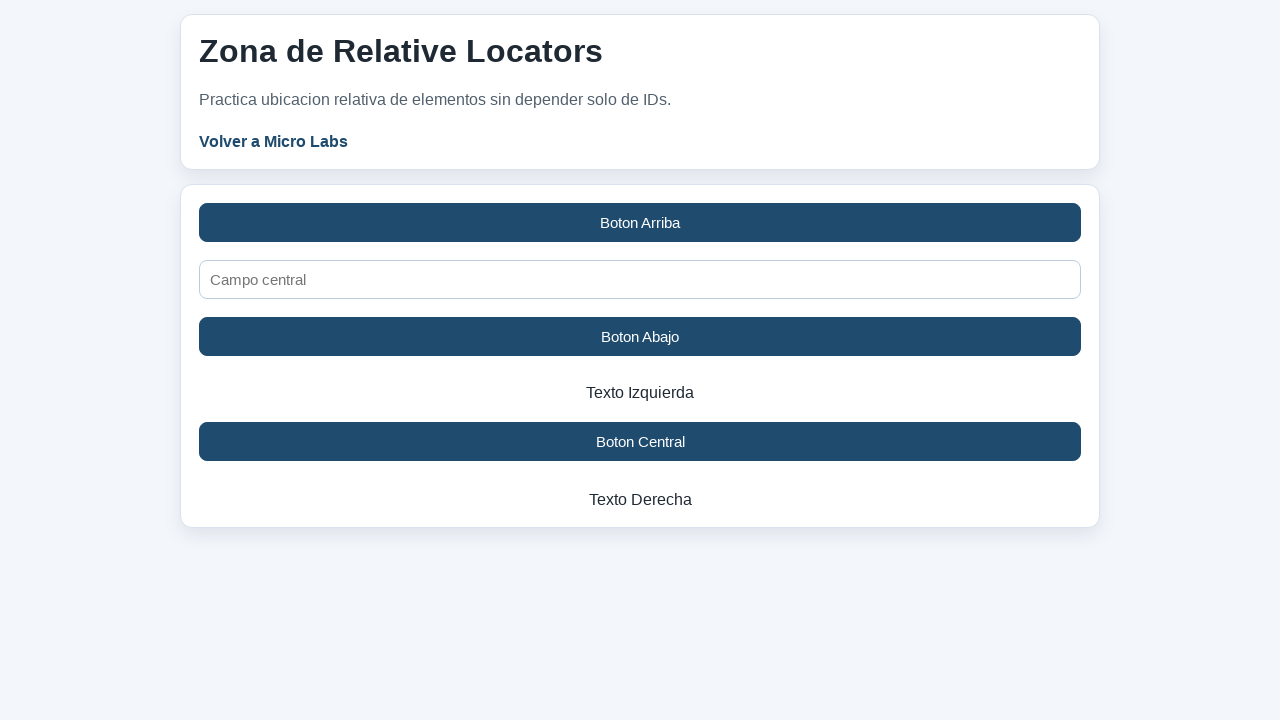

First span element on the page is visible
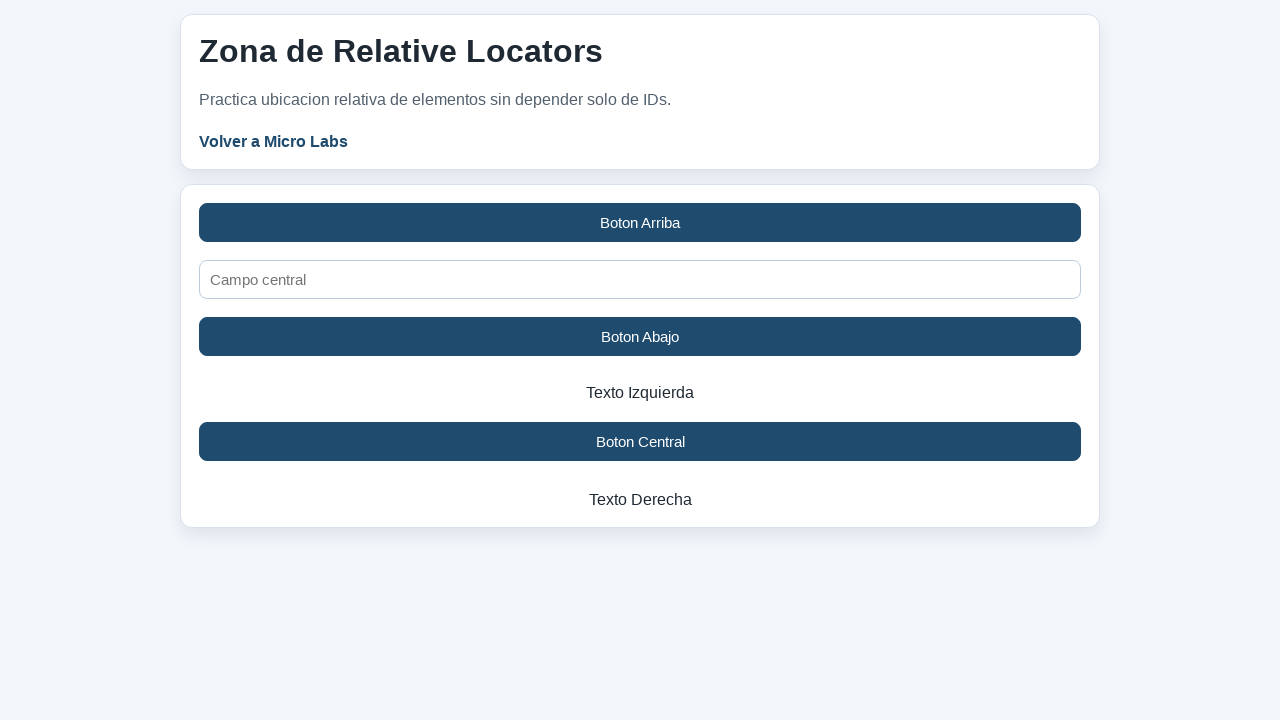

Clicked the central button to verify interactivity at (640, 442) on #boton-central
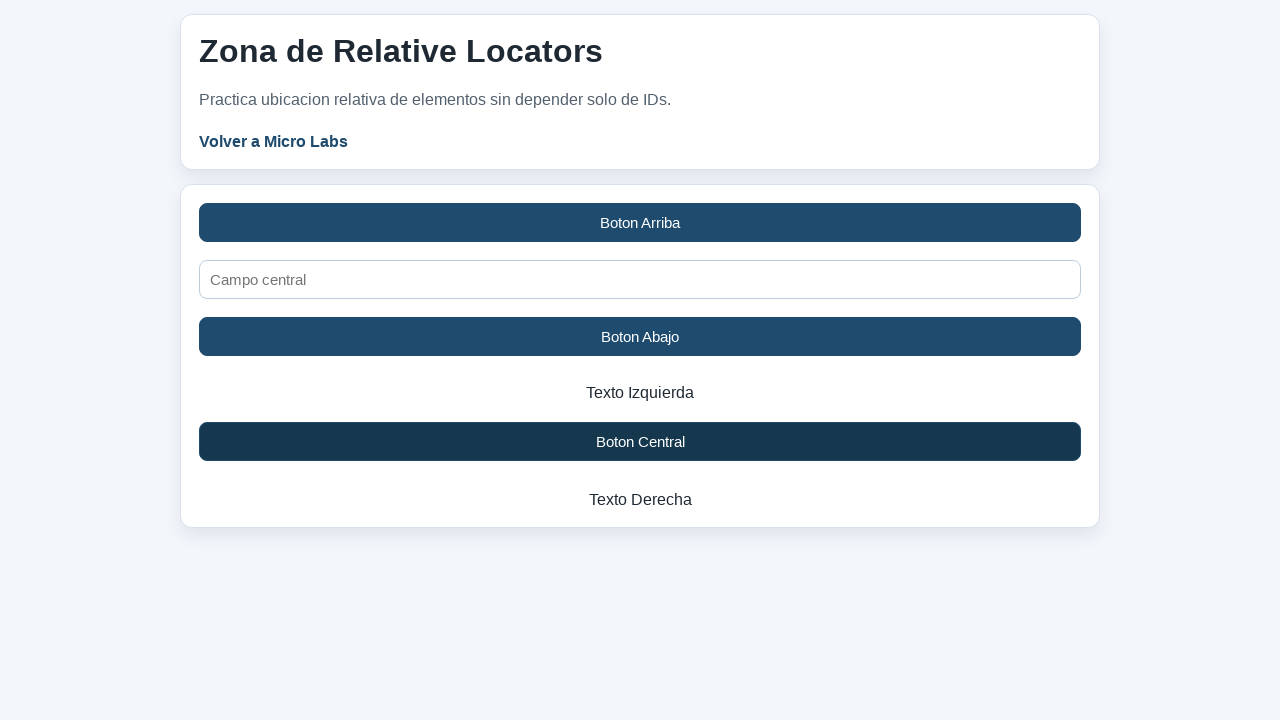

Clicked the central field to verify interactivity at (640, 280) on #campo-centro
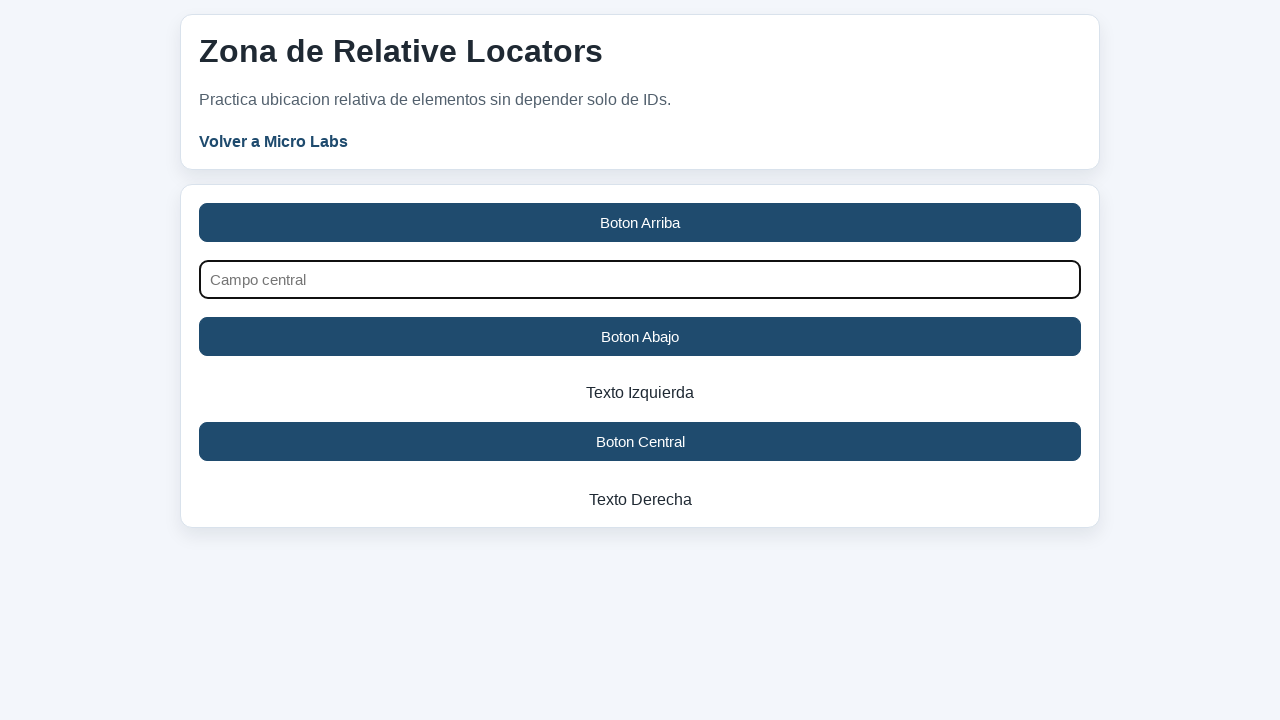

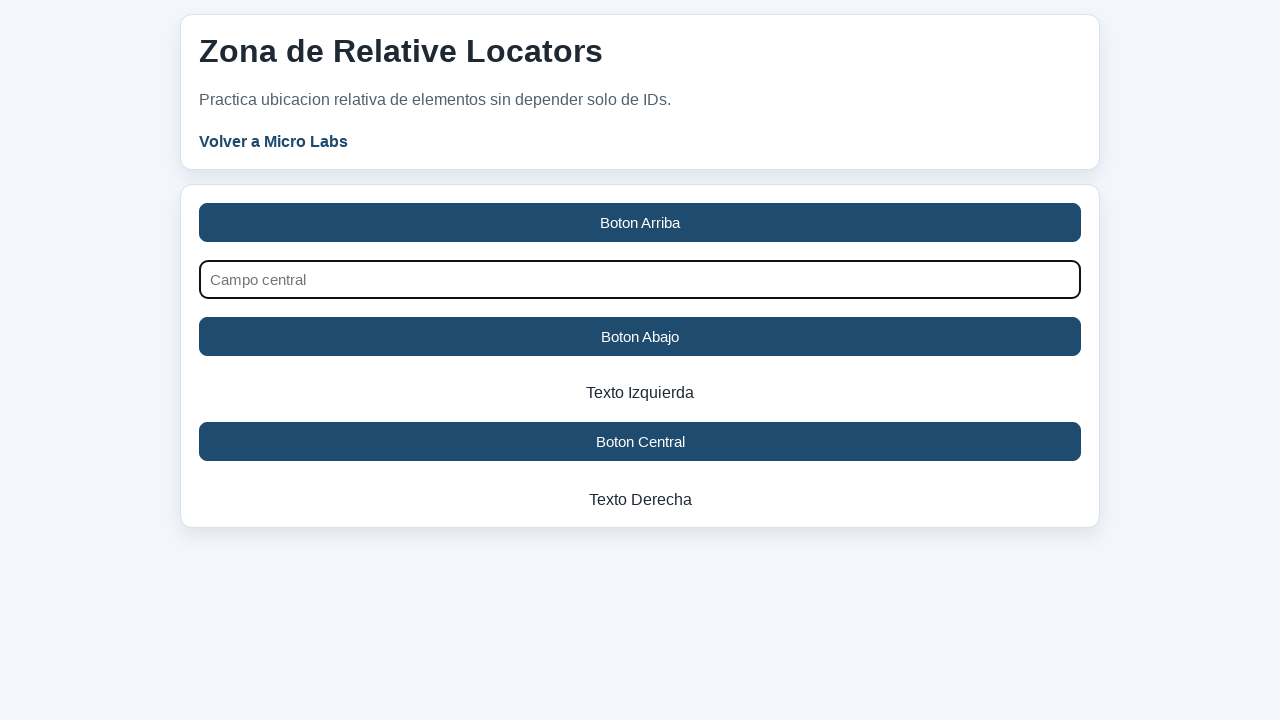